Opens a browser, maximizes the window, and navigates to a personal website to verify it loads successfully.

Starting URL: https://bishalkarki.xyz

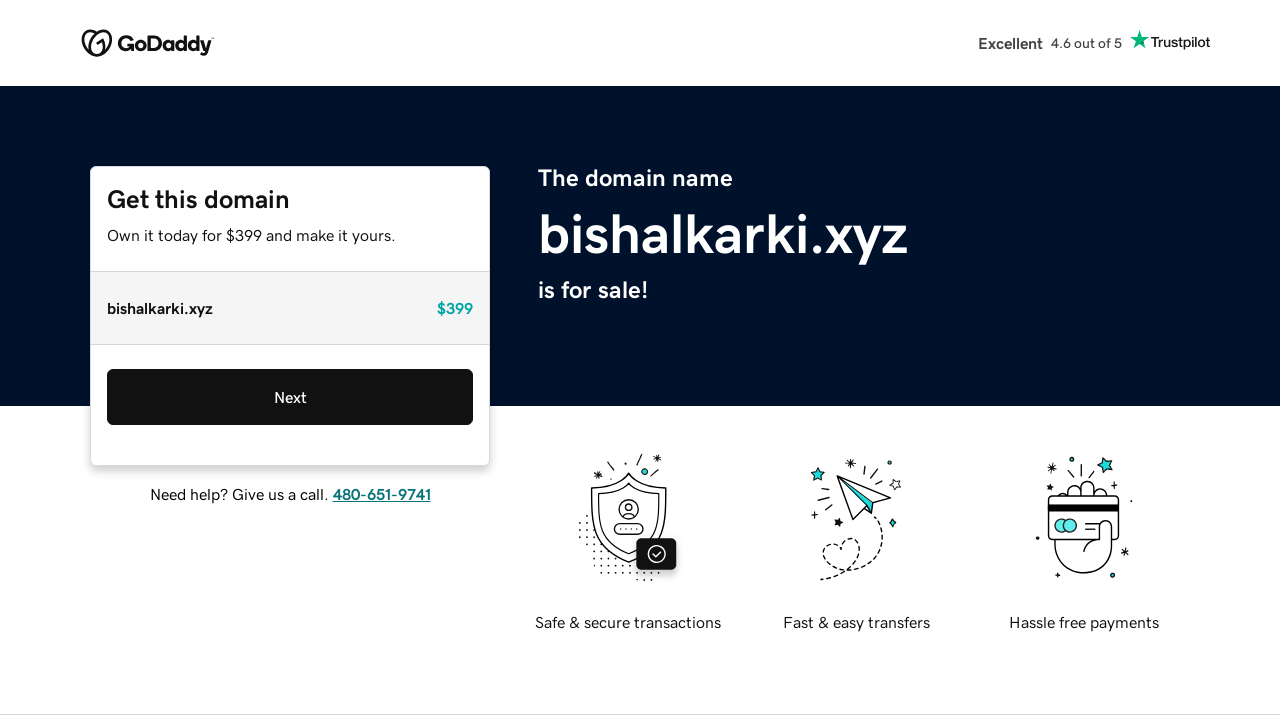

Set viewport to 1920x1080 to maximize window
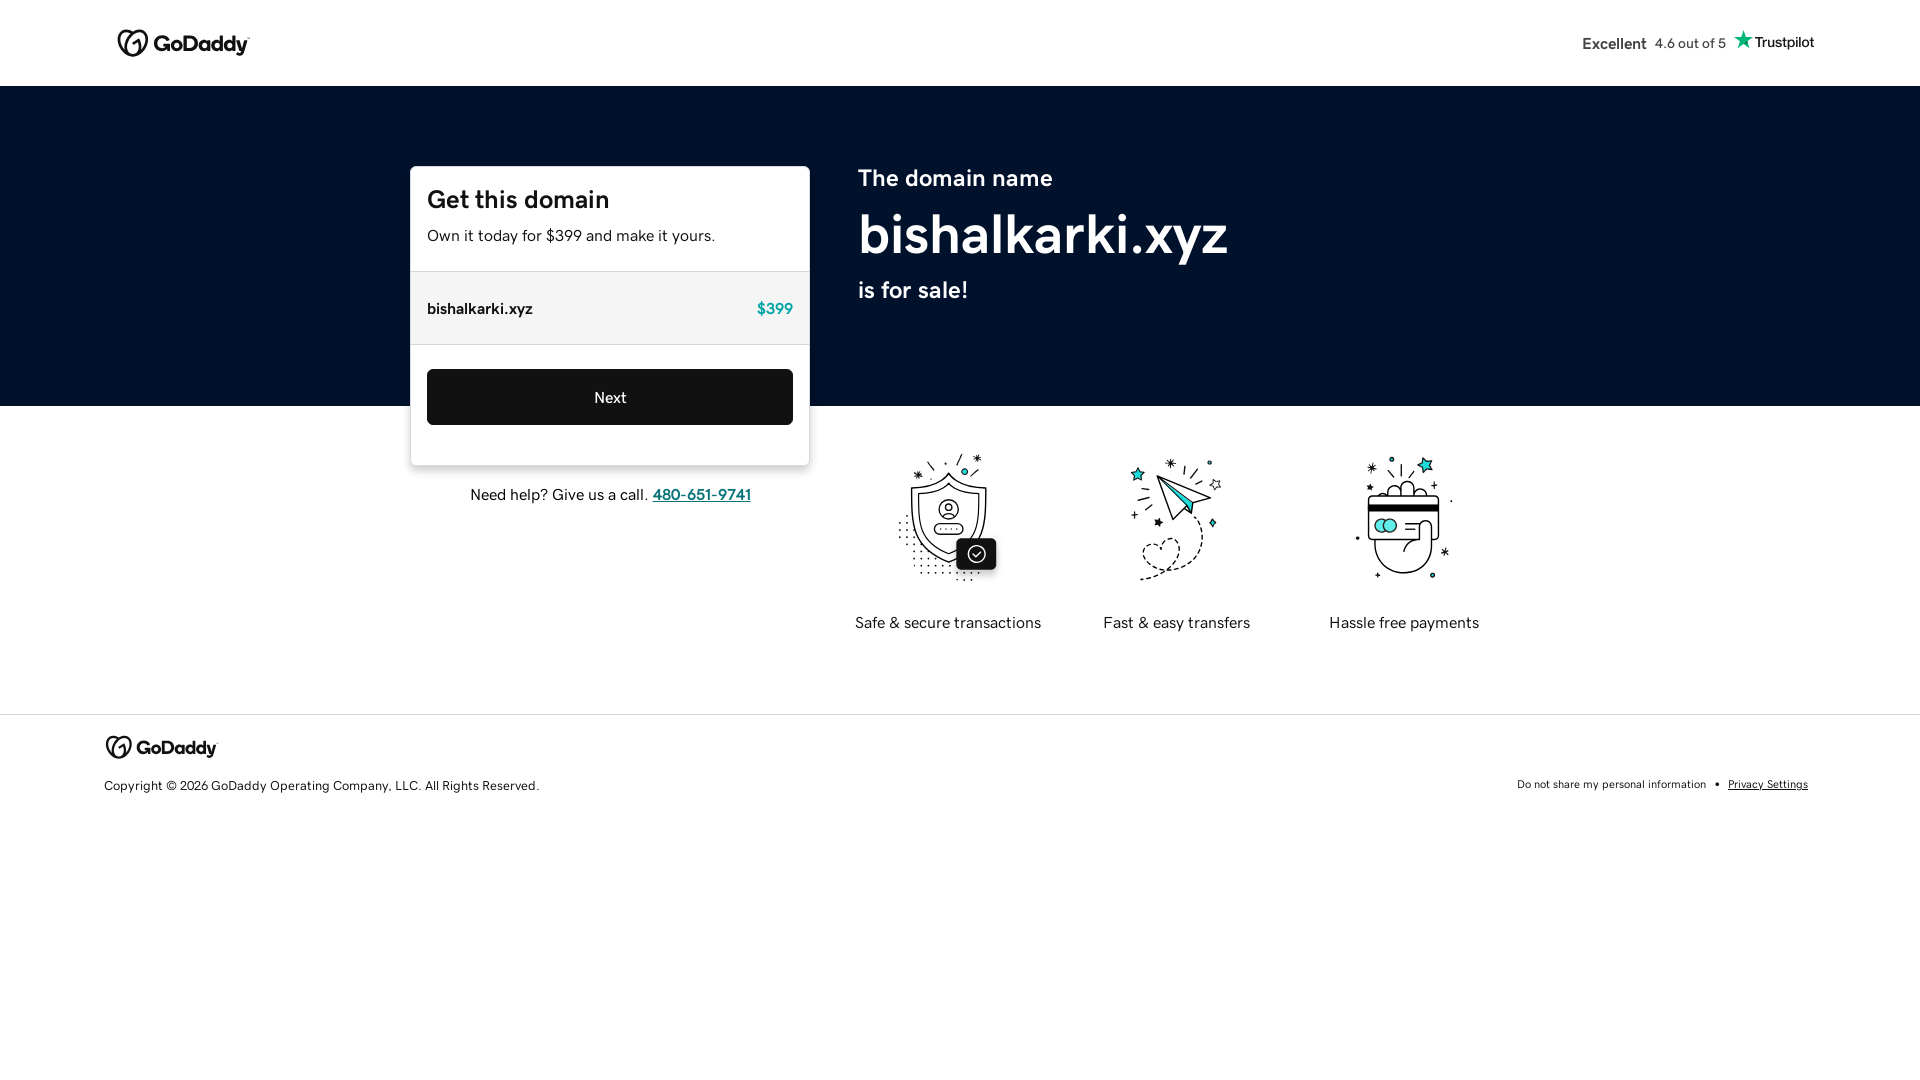

Navigated to https://bishalkarki.xyz
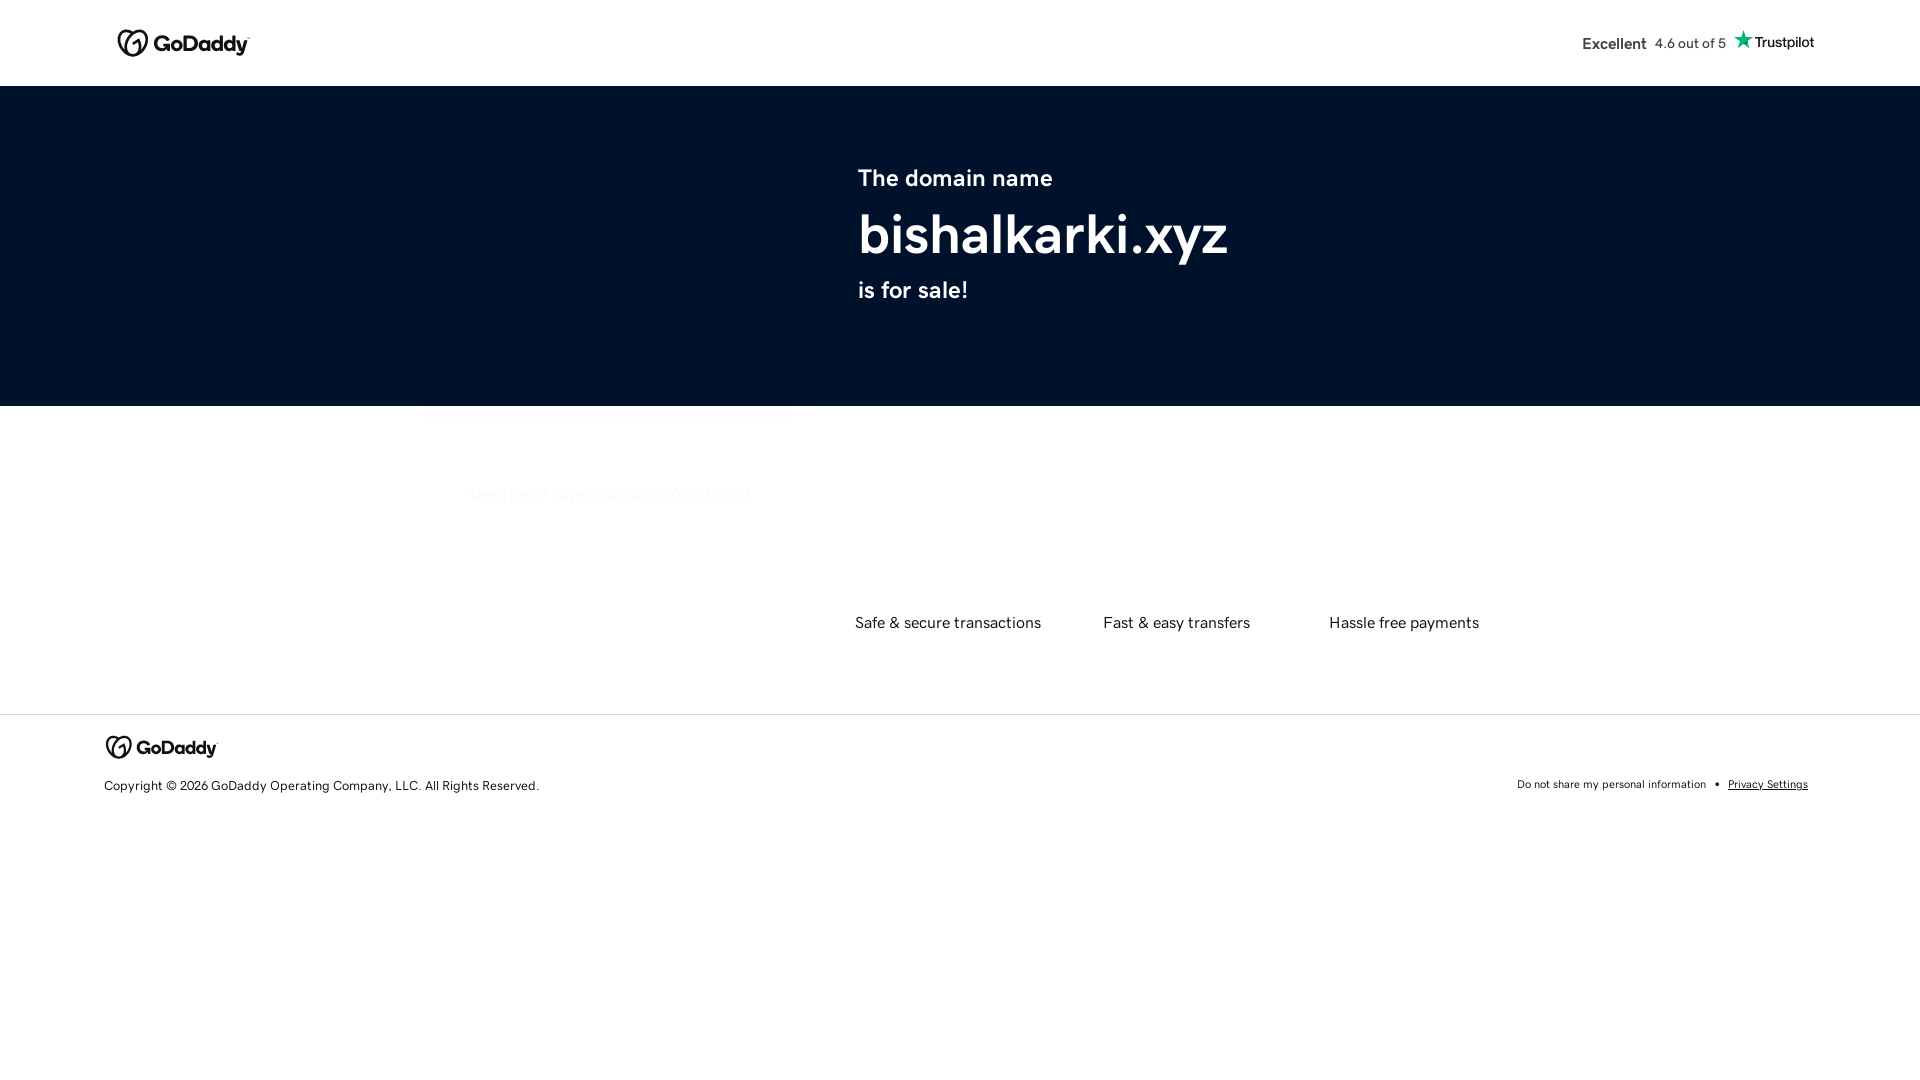

Page fully loaded - DOM content loaded
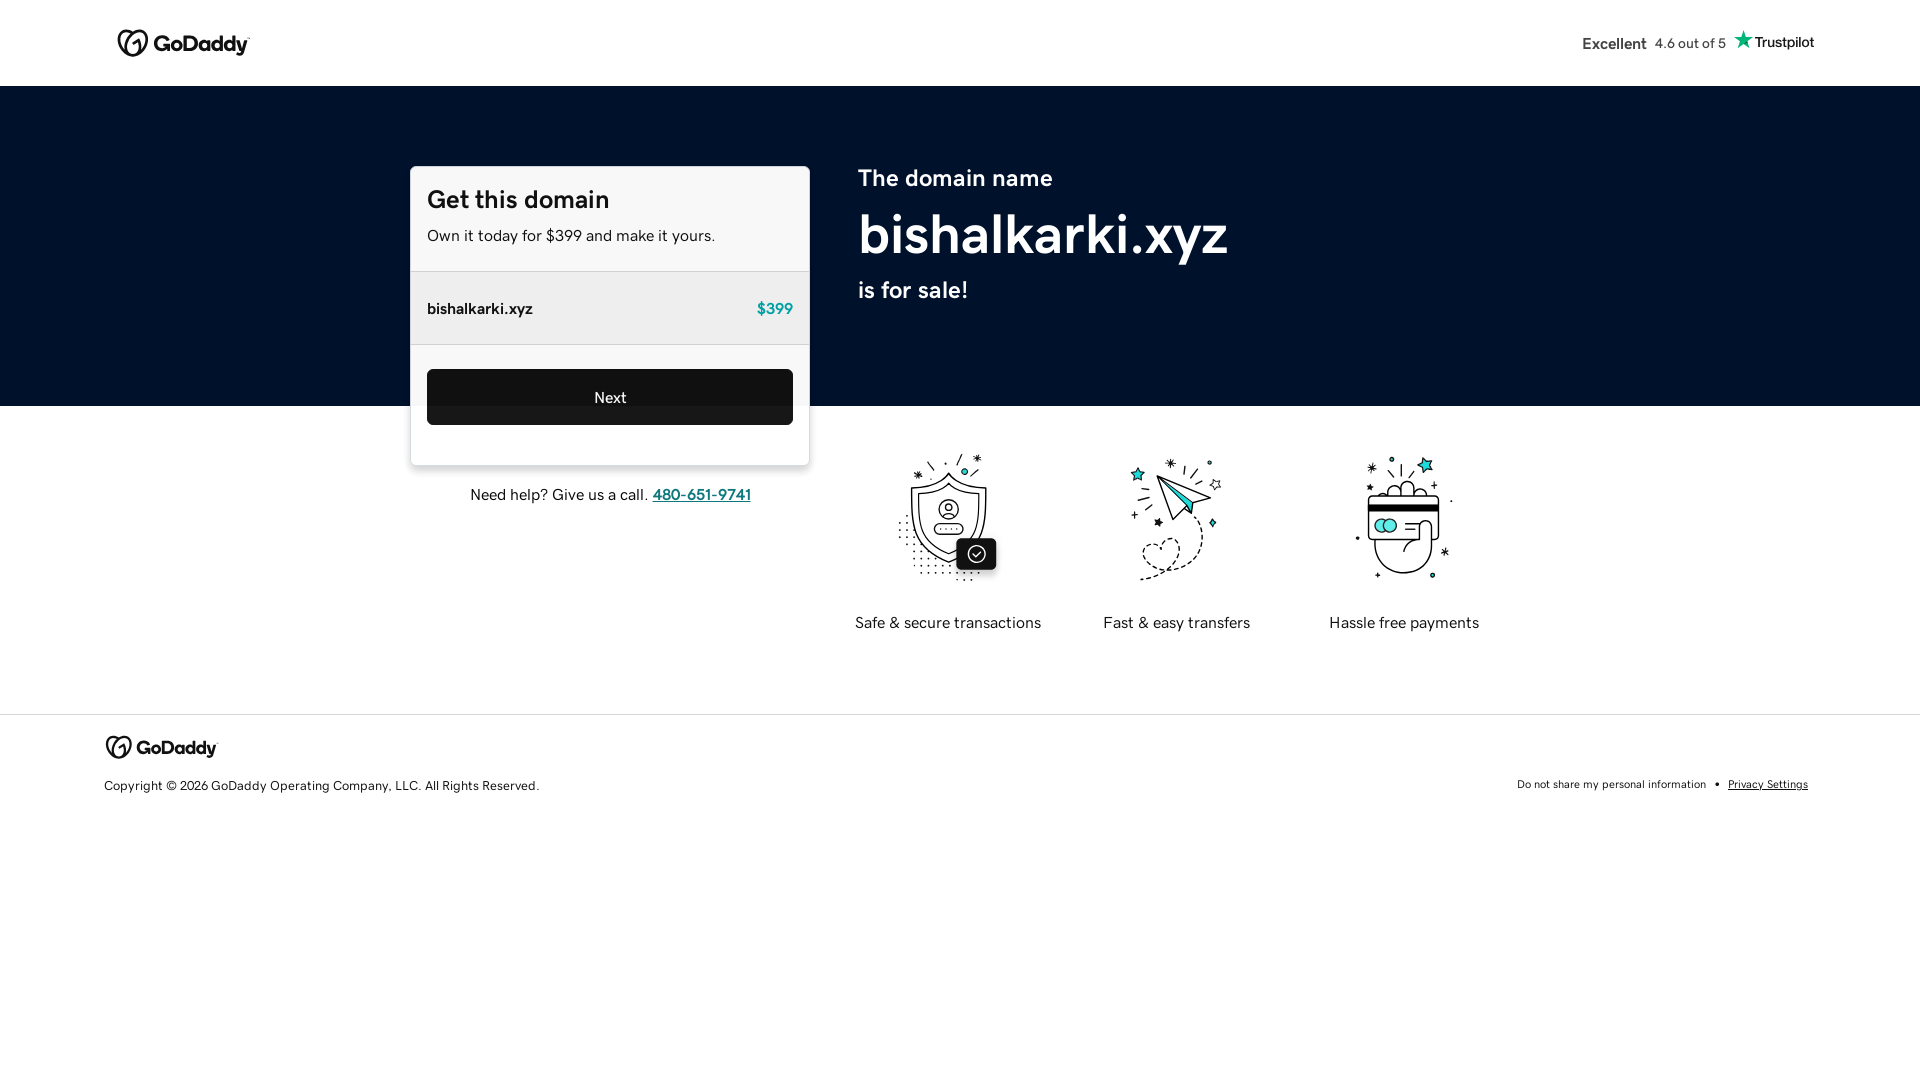

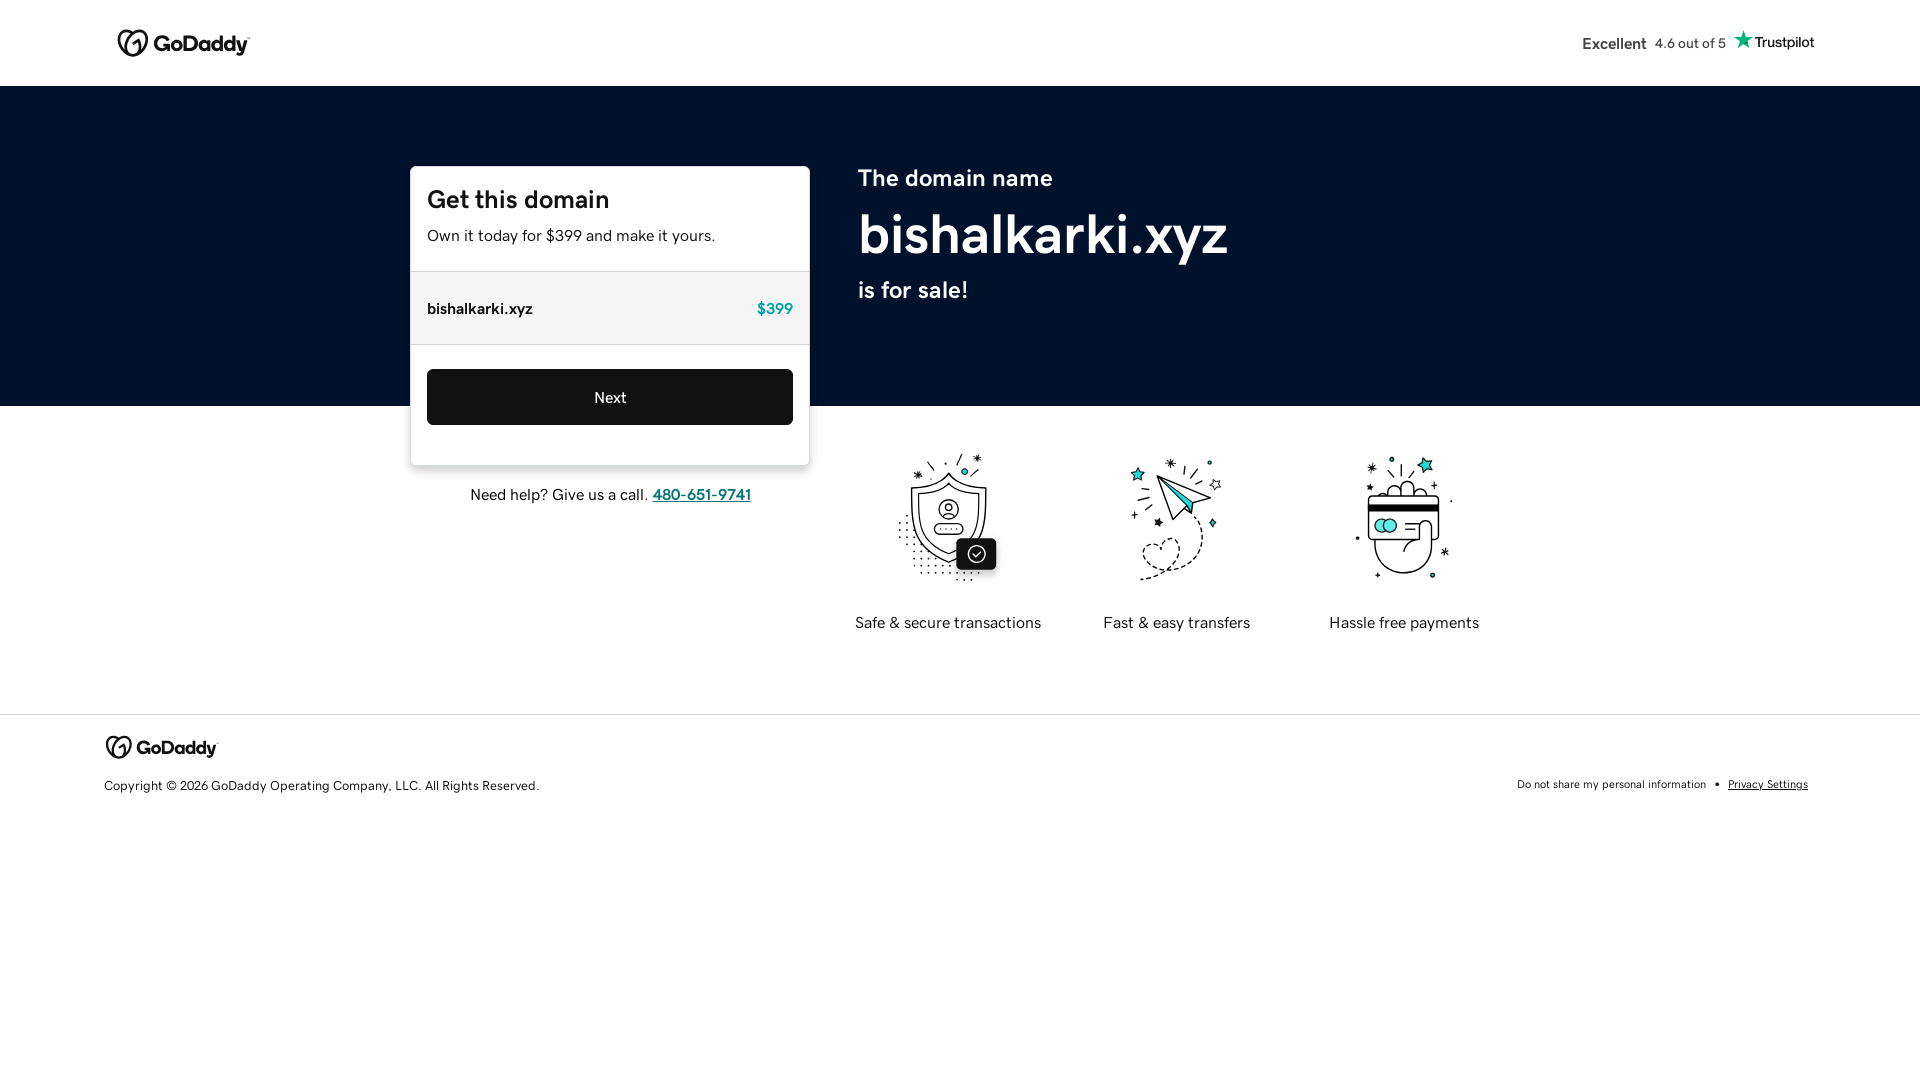